Tests page scrolling functionality by scrolling down and up using PAGE_DOWN and PAGE_UP keys multiple times

Starting URL: https://www.techproeducation.com/

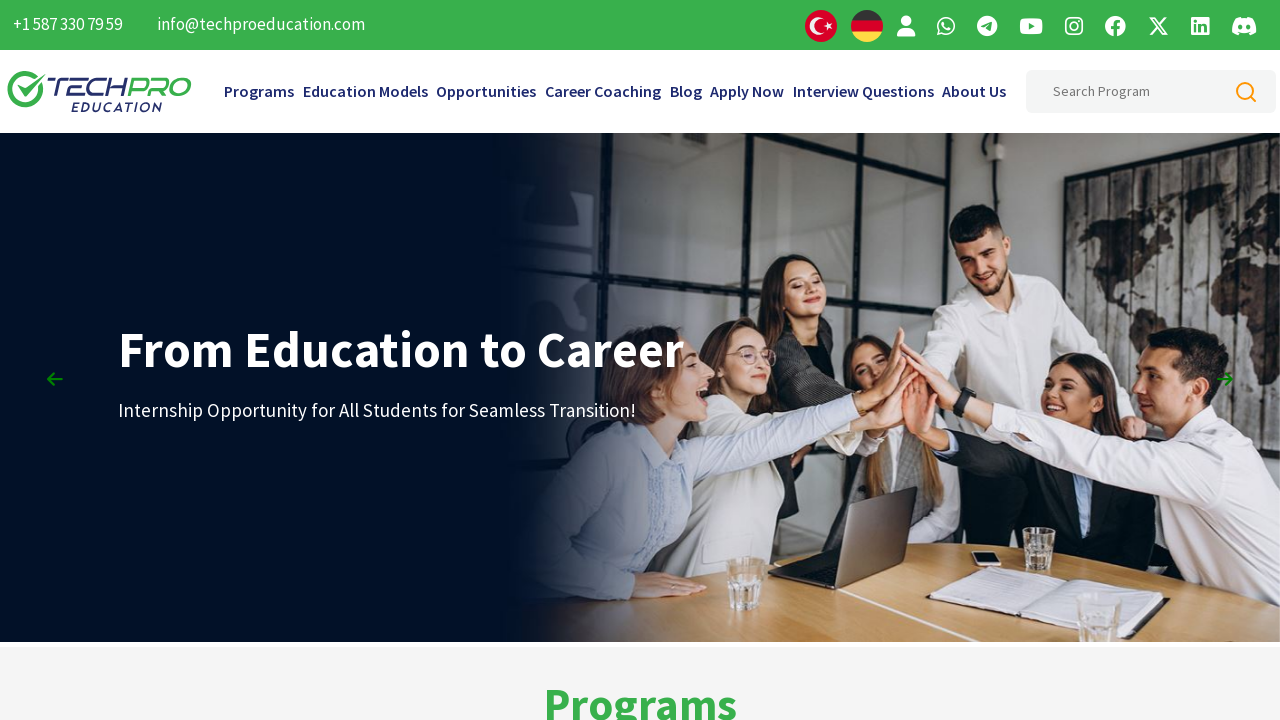

Pressed PAGE_DOWN key to scroll down
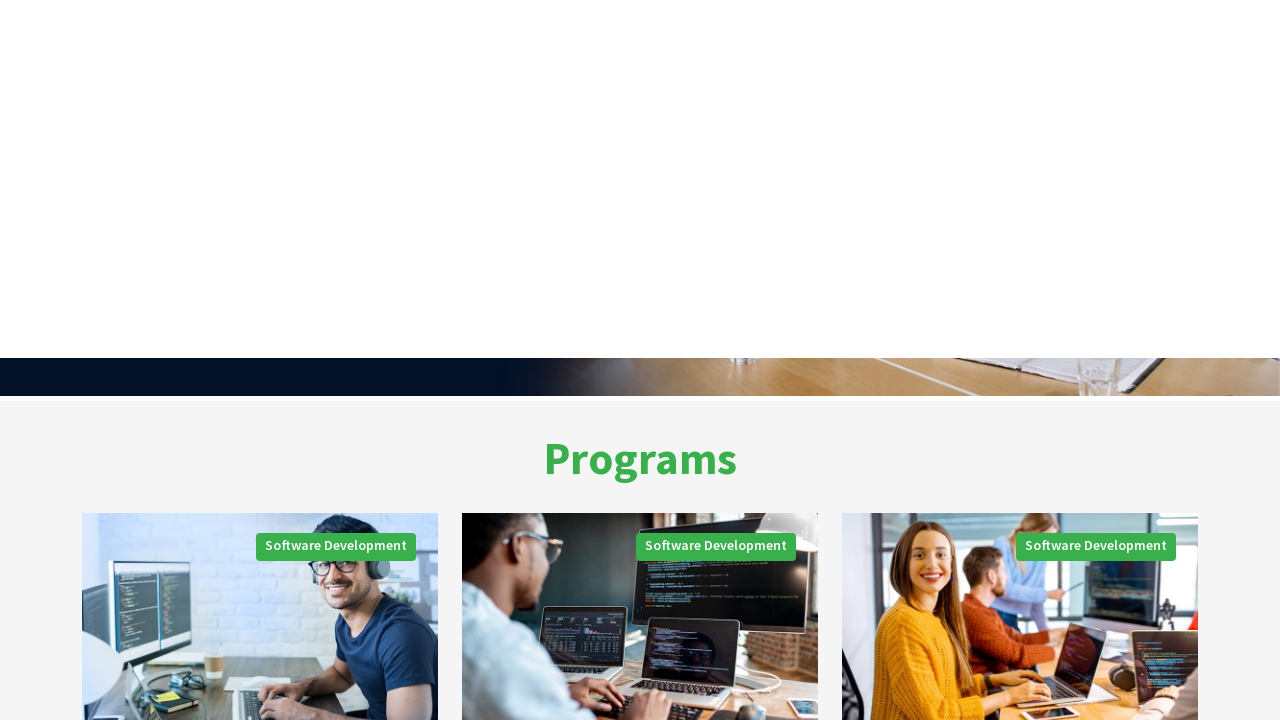

Waited 2 seconds for scroll animation
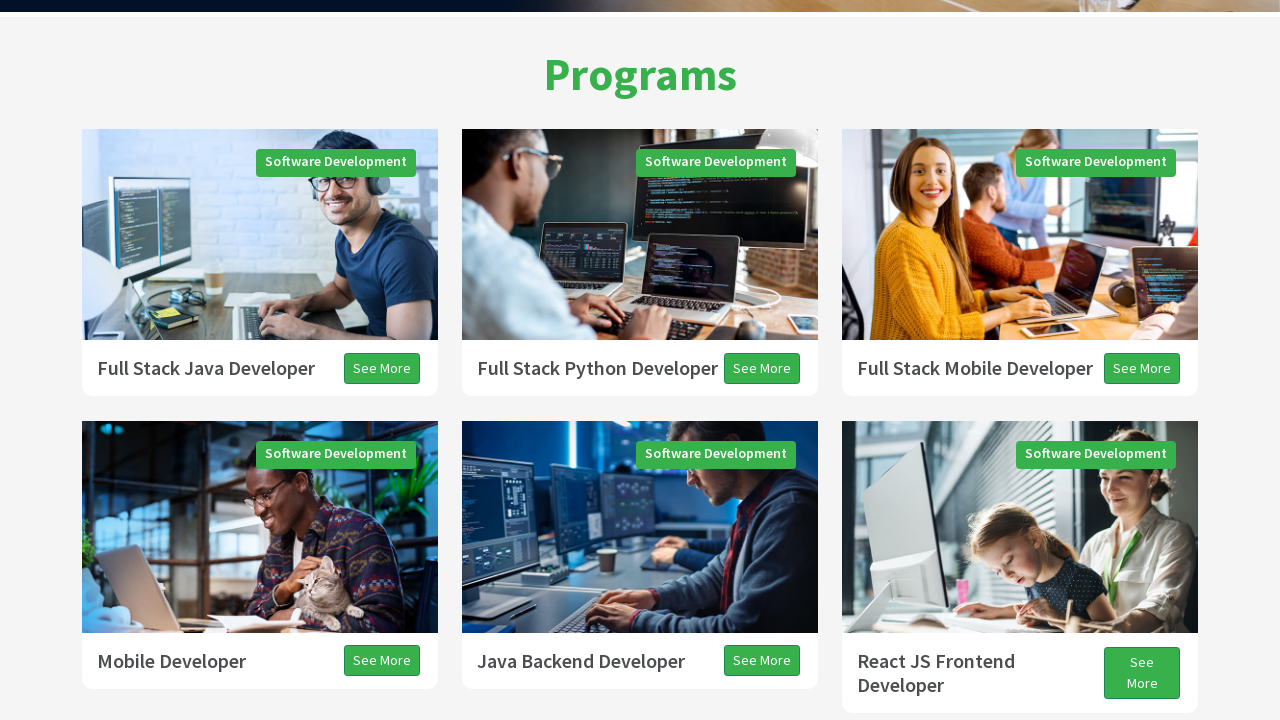

Pressed PAGE_DOWN key to scroll down again
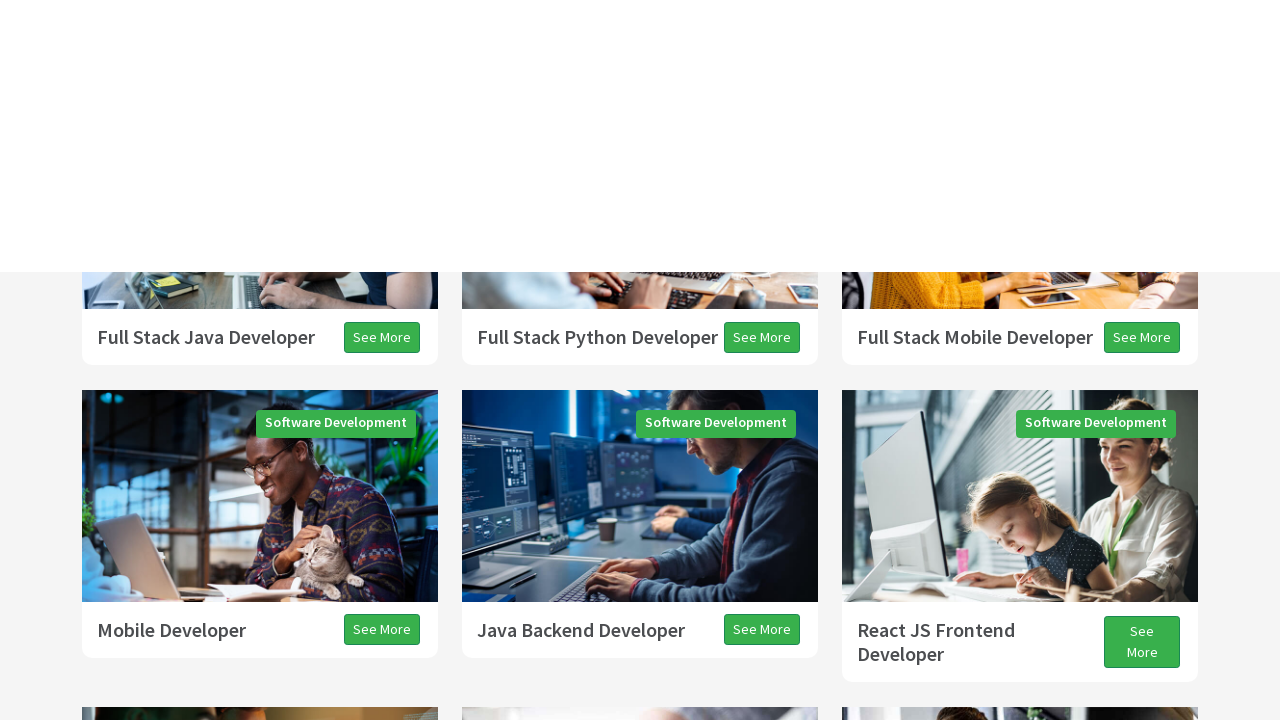

Waited 3 seconds for scroll animation
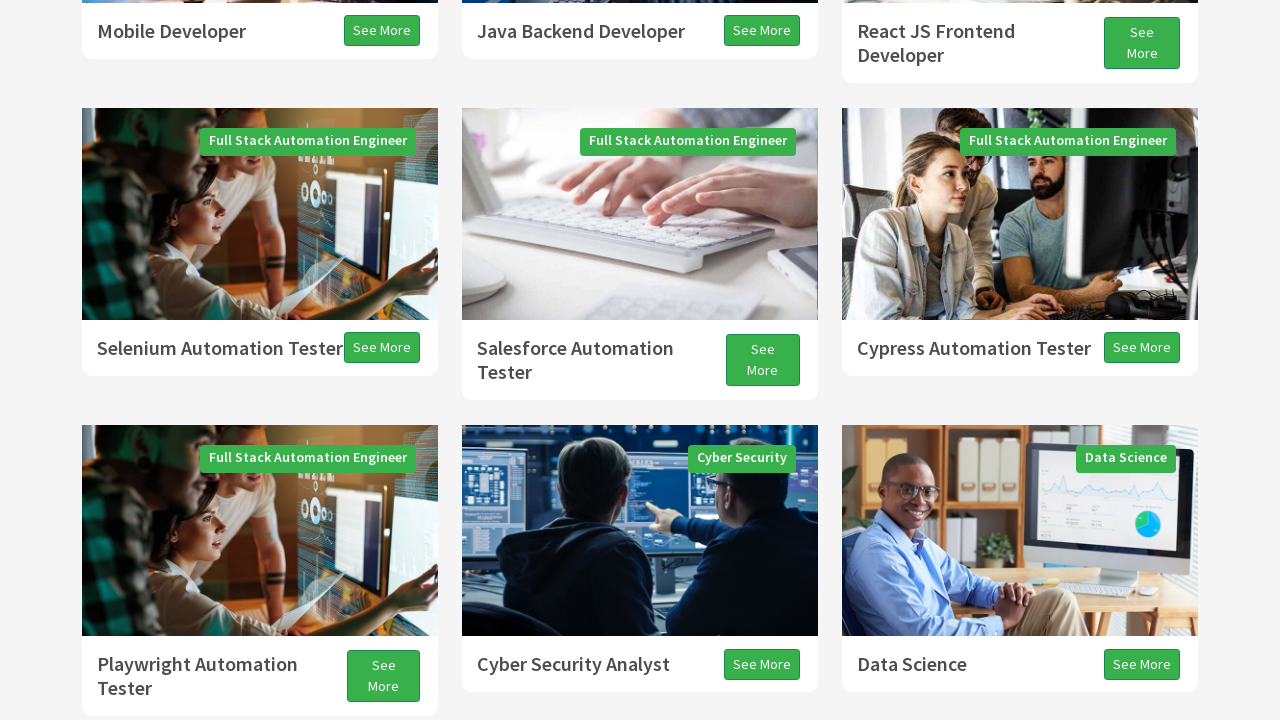

Pressed PAGE_DOWN key to scroll down (loop iteration 1)
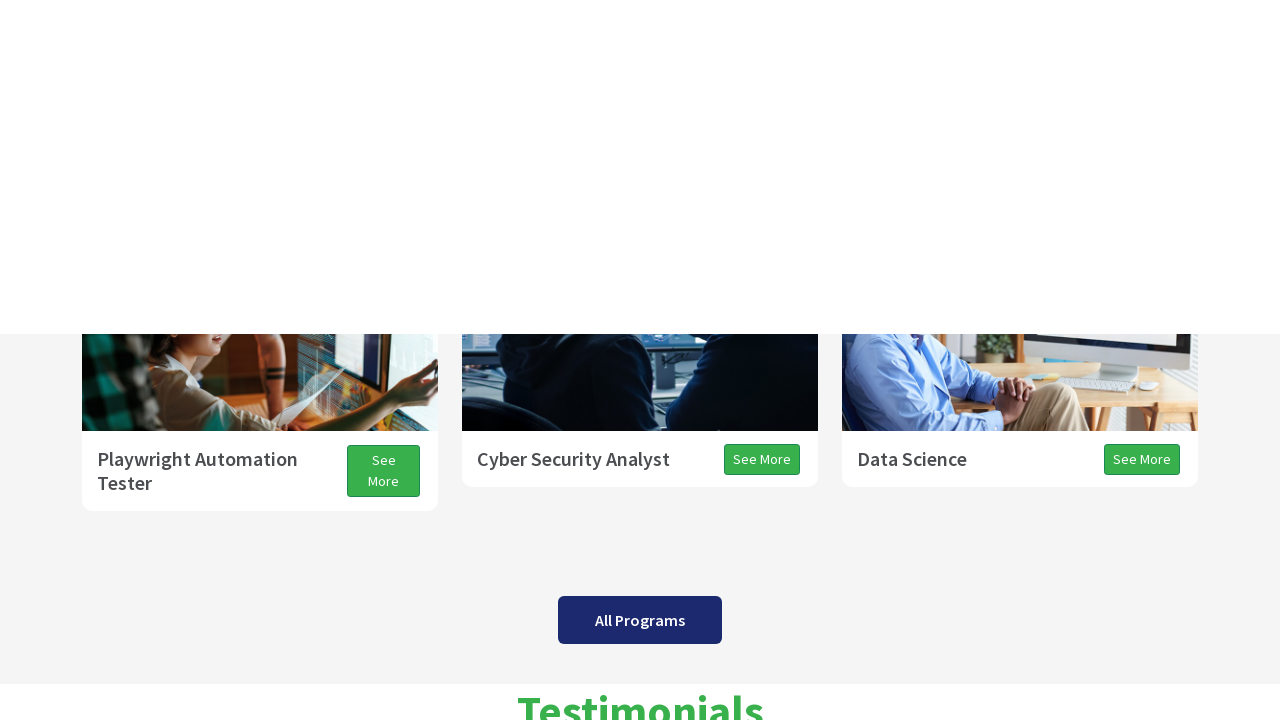

Waited 2 seconds for scroll animation
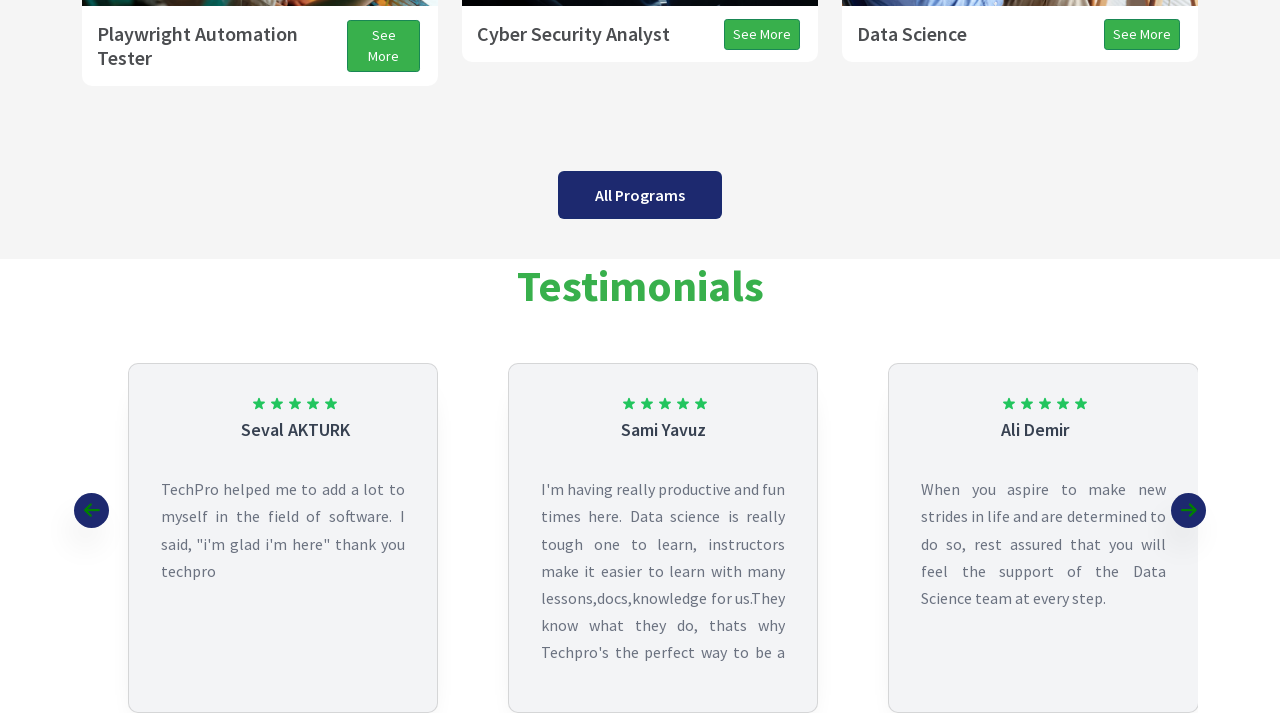

Pressed PAGE_DOWN key to scroll down (loop iteration 2)
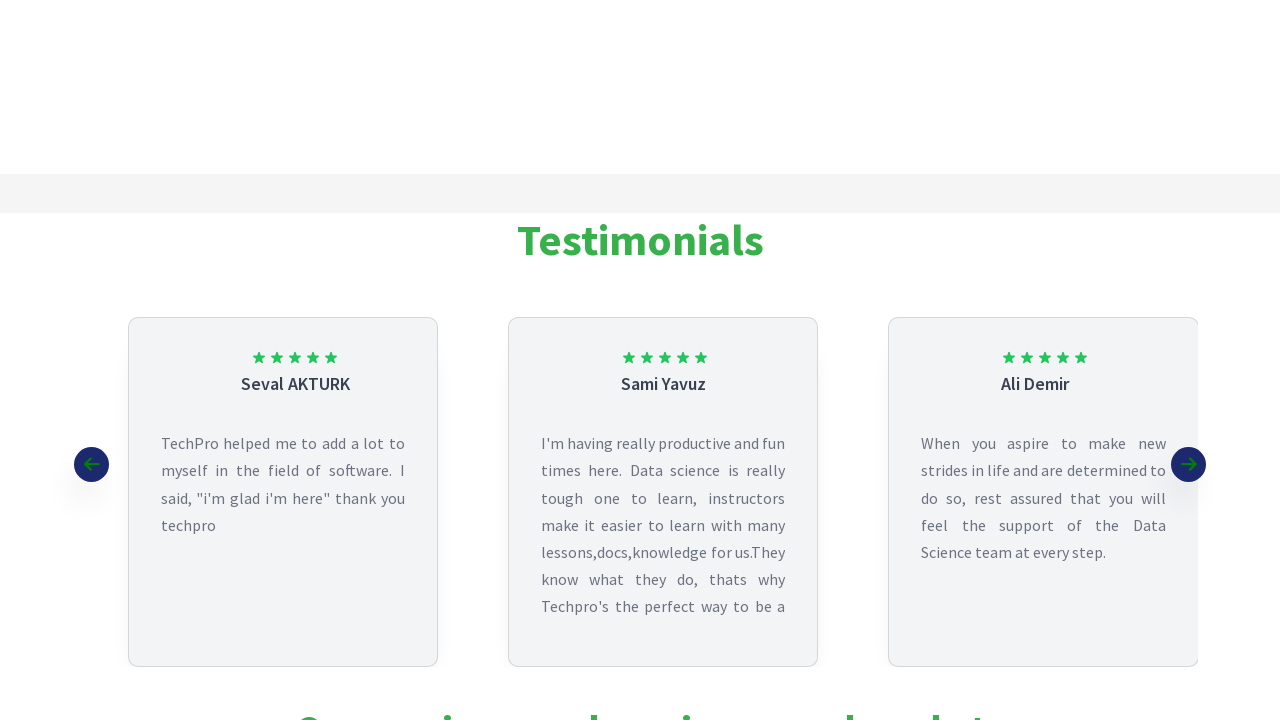

Waited 2 seconds for scroll animation
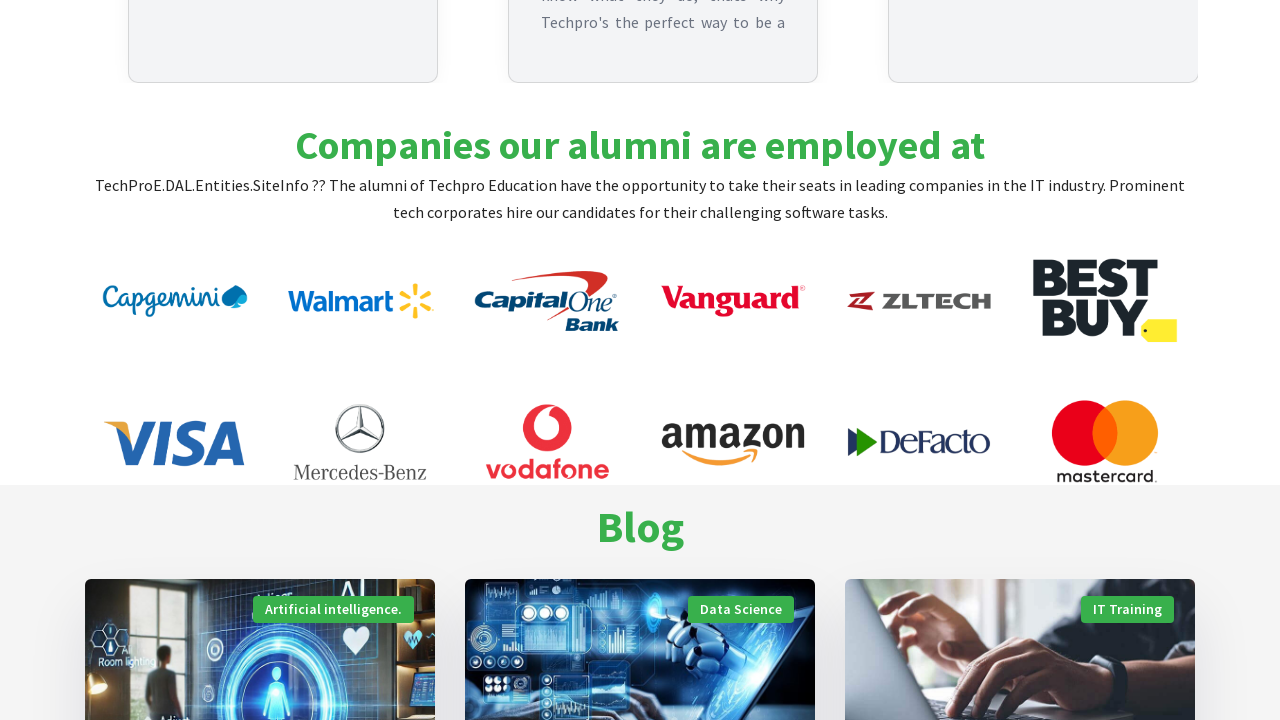

Pressed PAGE_DOWN key to scroll down (loop iteration 3)
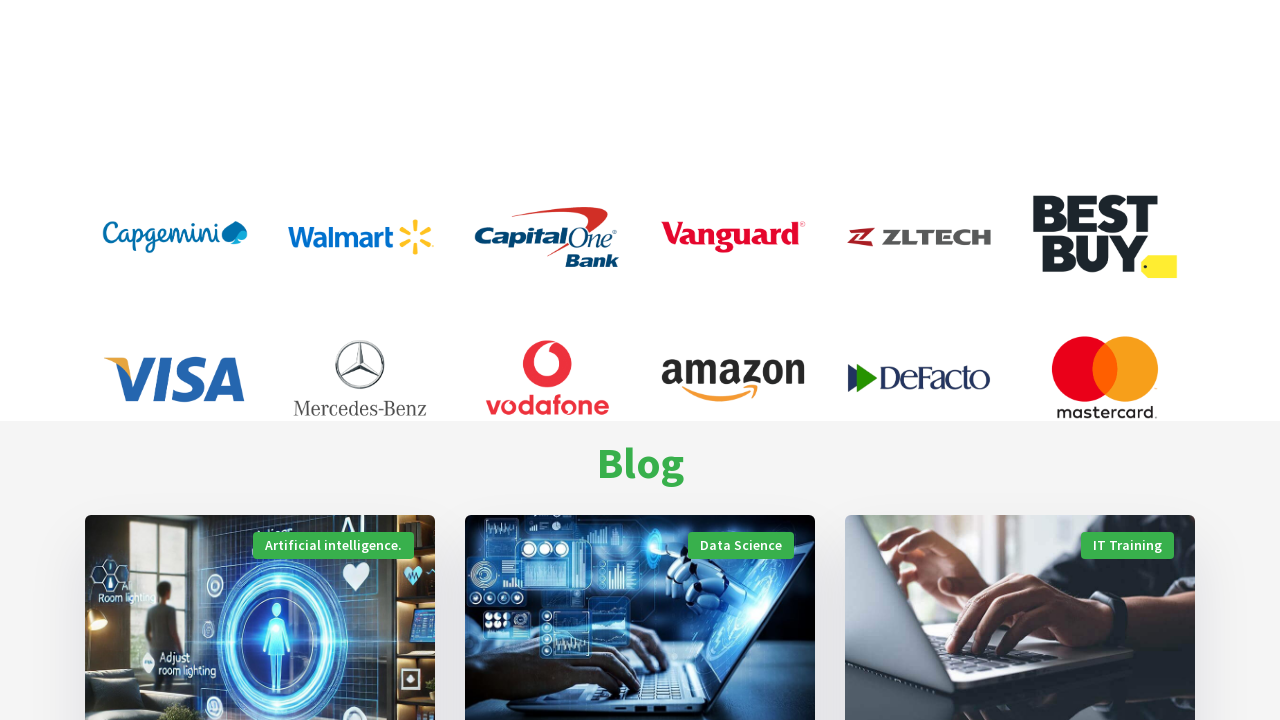

Waited 2 seconds for scroll animation
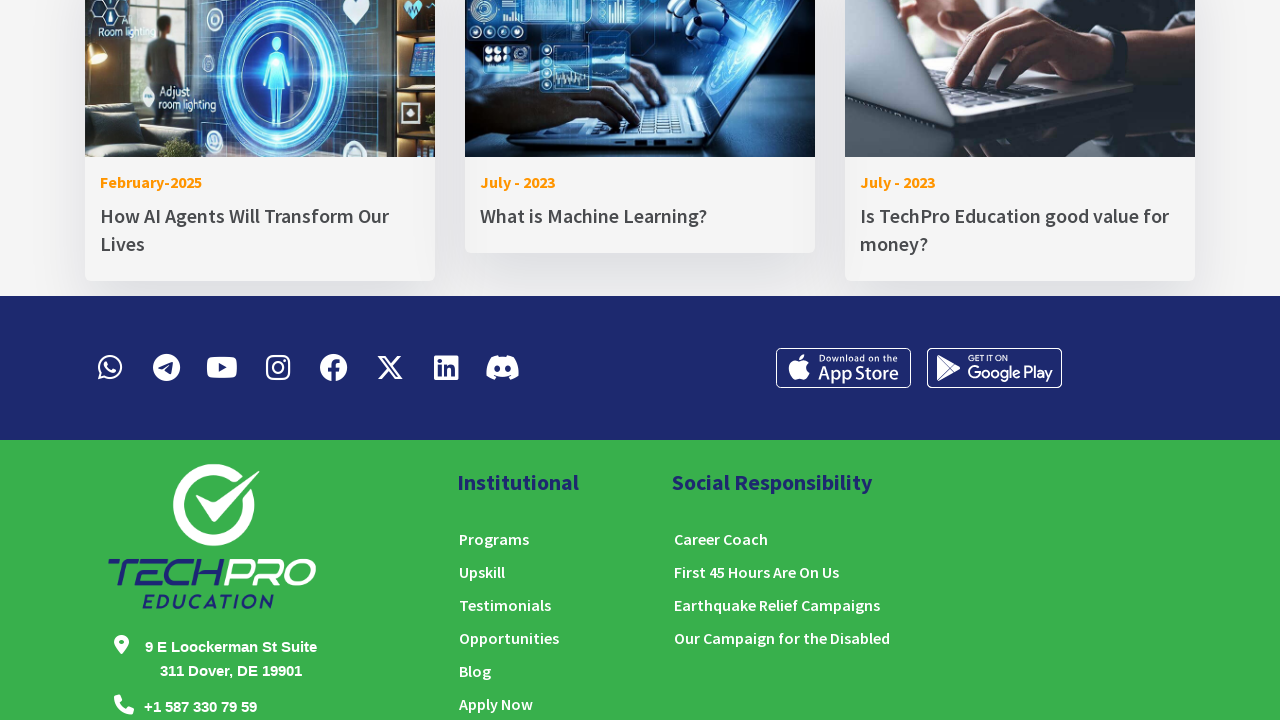

Pressed PAGE_UP key to scroll up
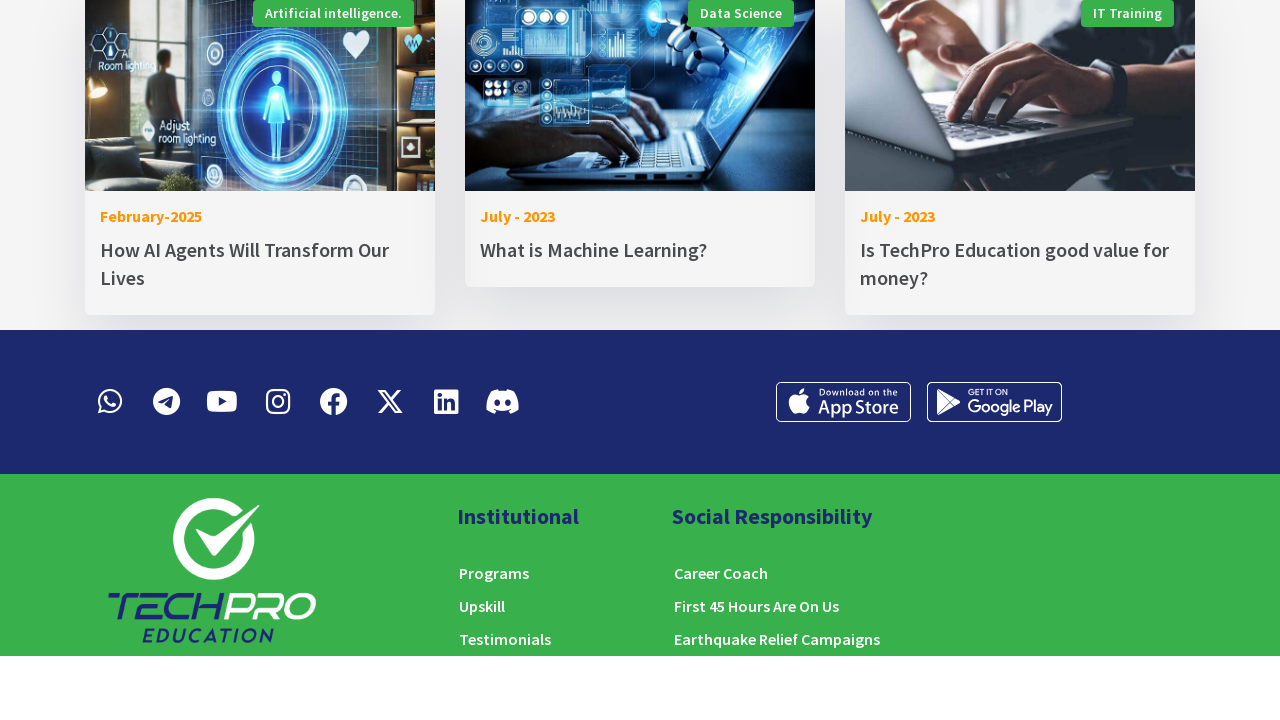

Pressed PAGE_UP key to scroll up (loop iteration 1)
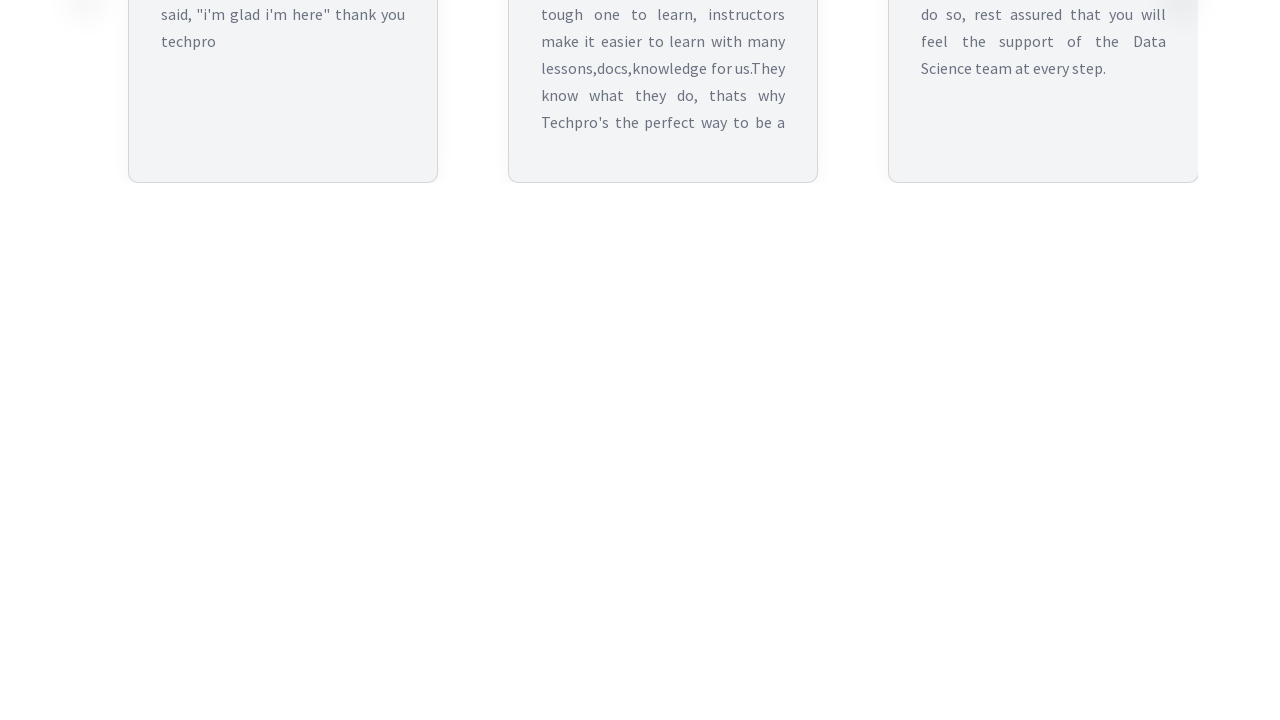

Waited 2 seconds for scroll animation
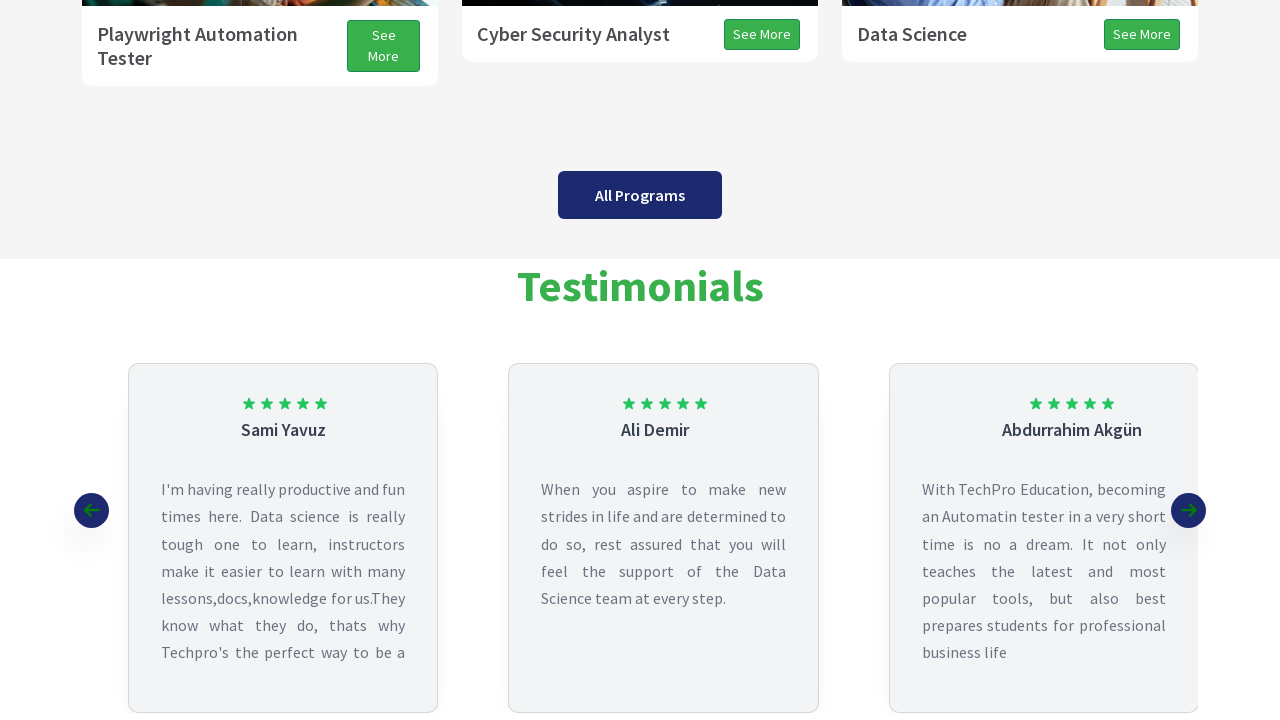

Pressed PAGE_UP key to scroll up (loop iteration 2)
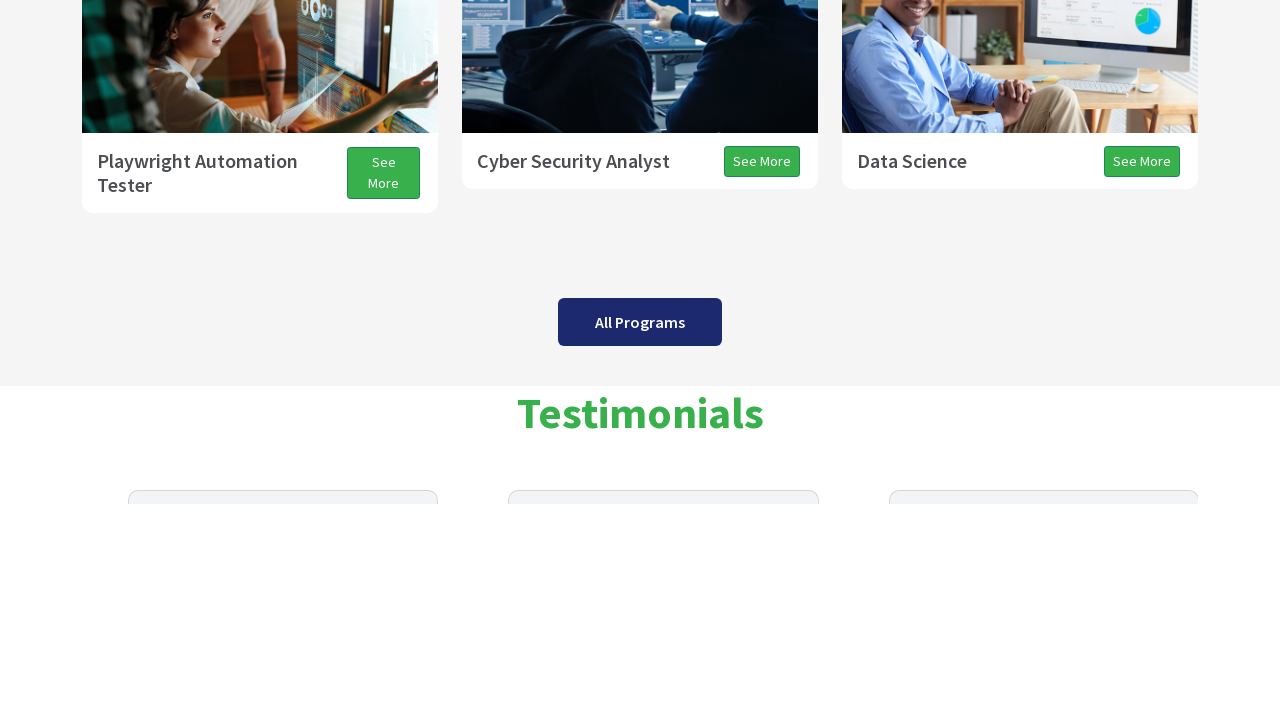

Waited 2 seconds for scroll animation
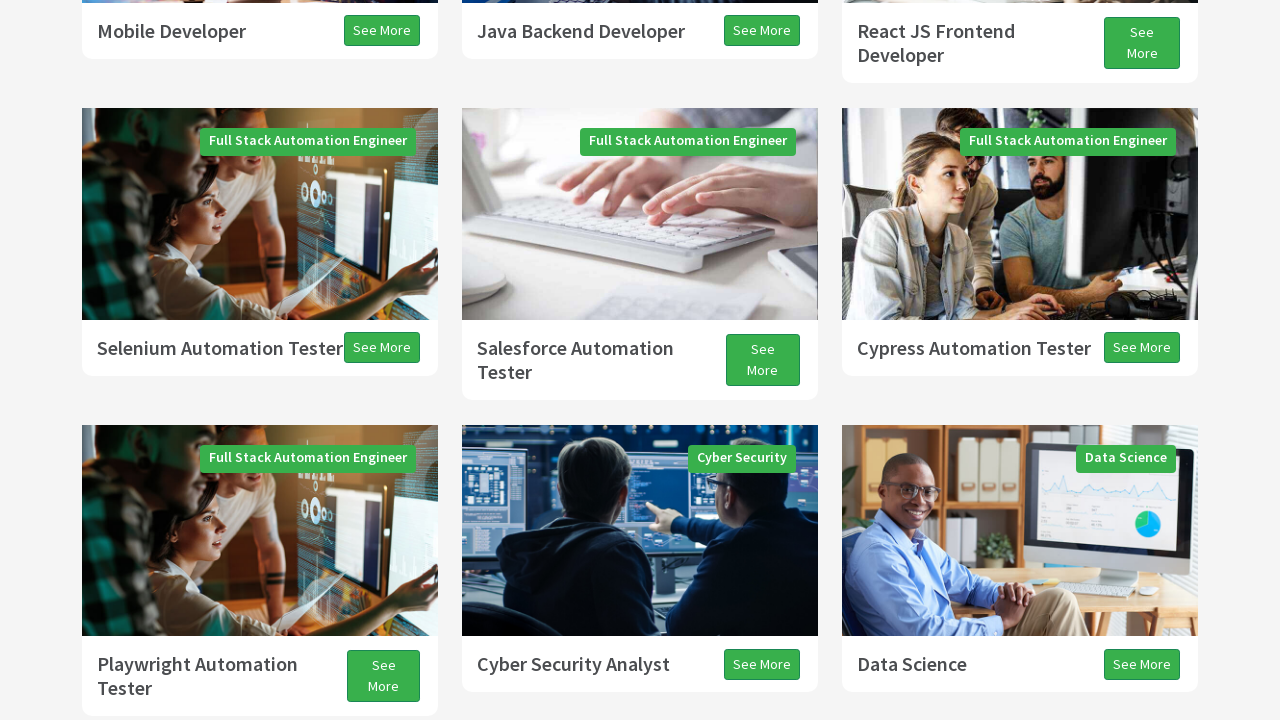

Pressed PAGE_UP key to scroll up (loop iteration 3)
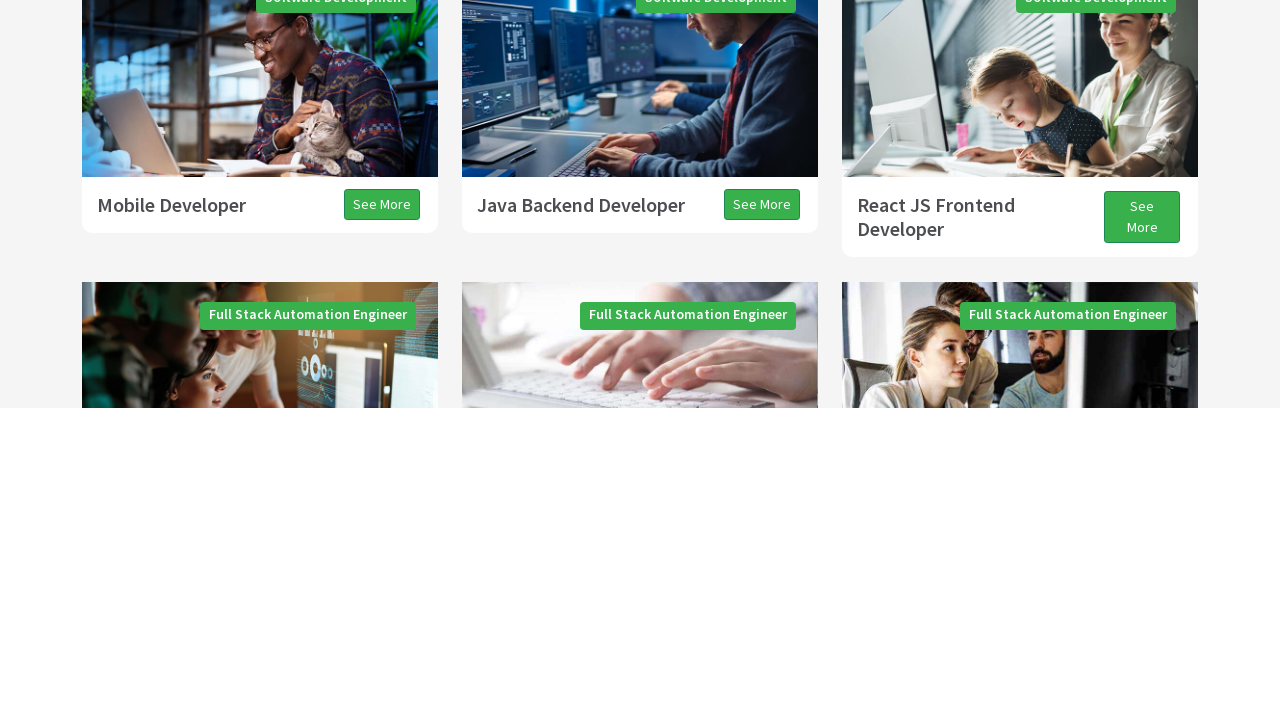

Waited 2 seconds for scroll animation
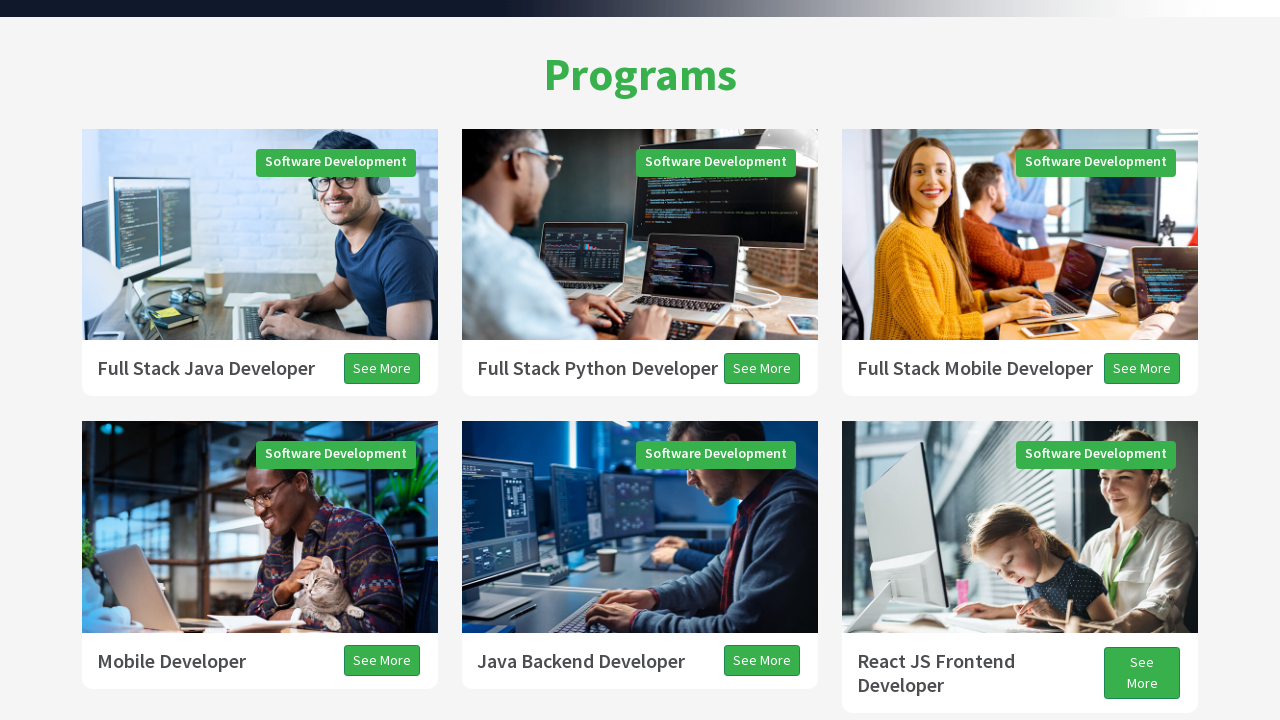

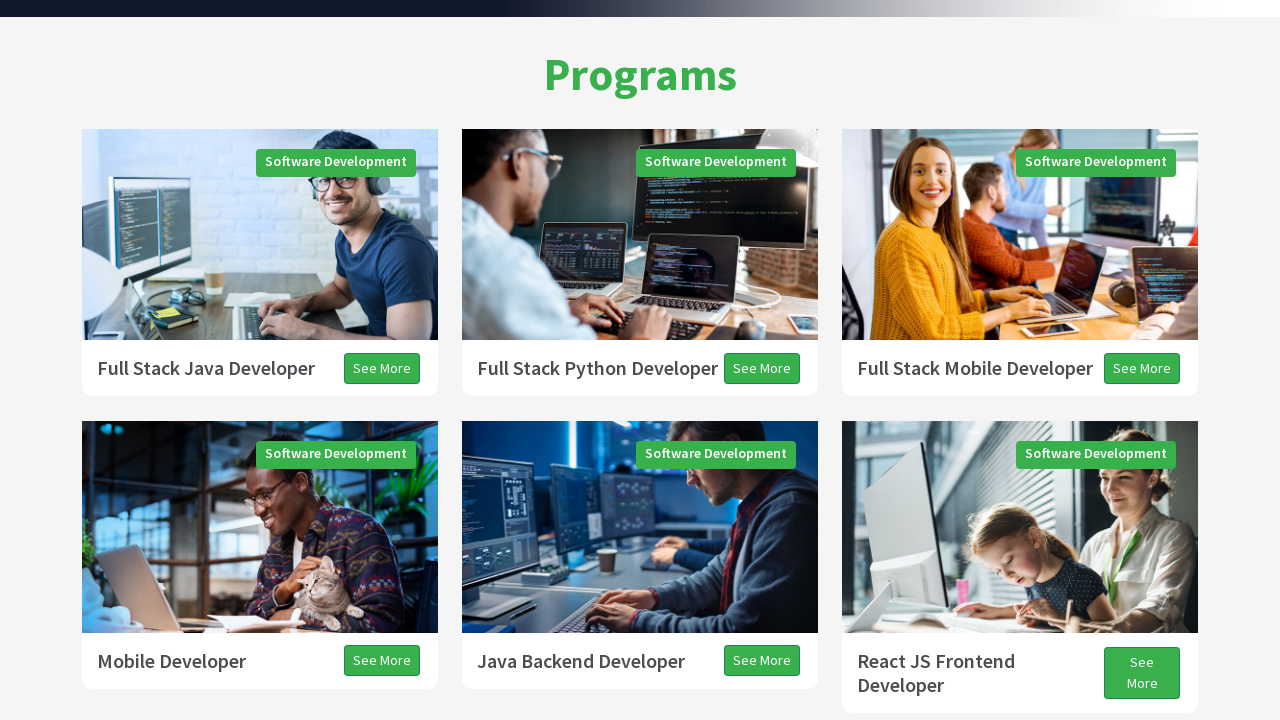